Opens the redBus India website, maximizes the browser window, and verifies the page title matches the expected value for the bus booking platform.

Starting URL: https://www.redbus.in/

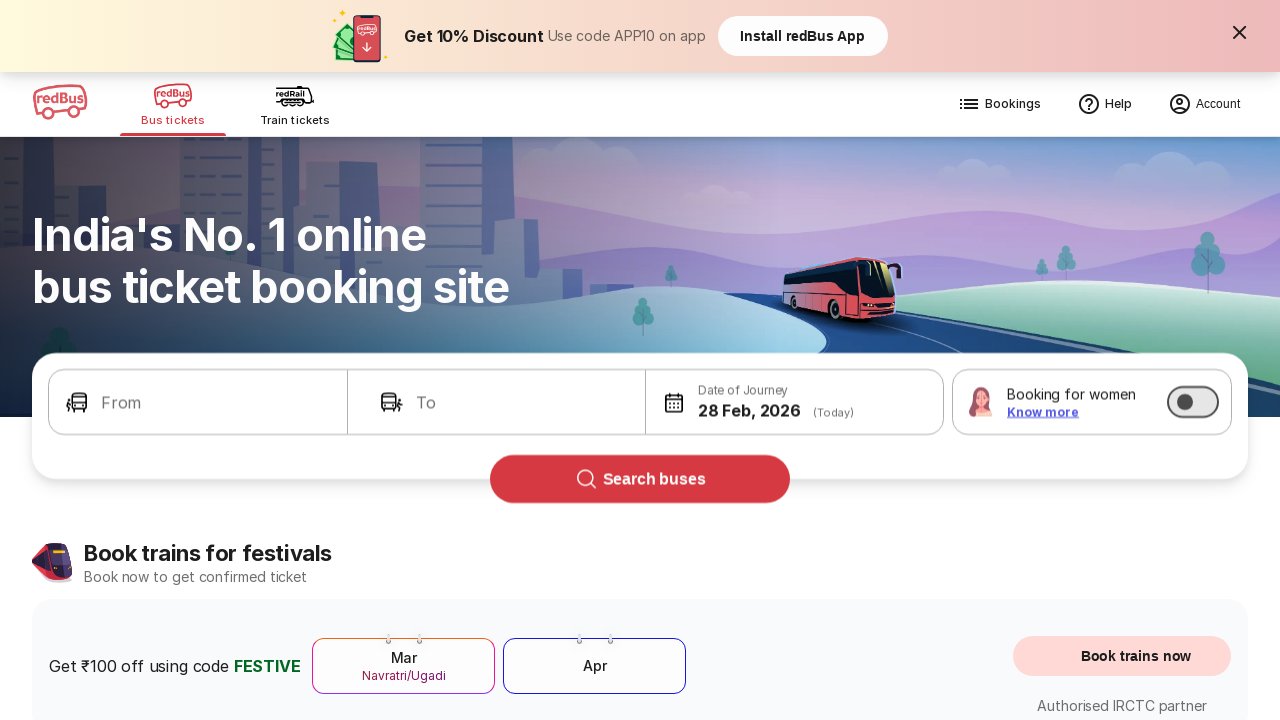

Waited for page to load completely (domcontentloaded state)
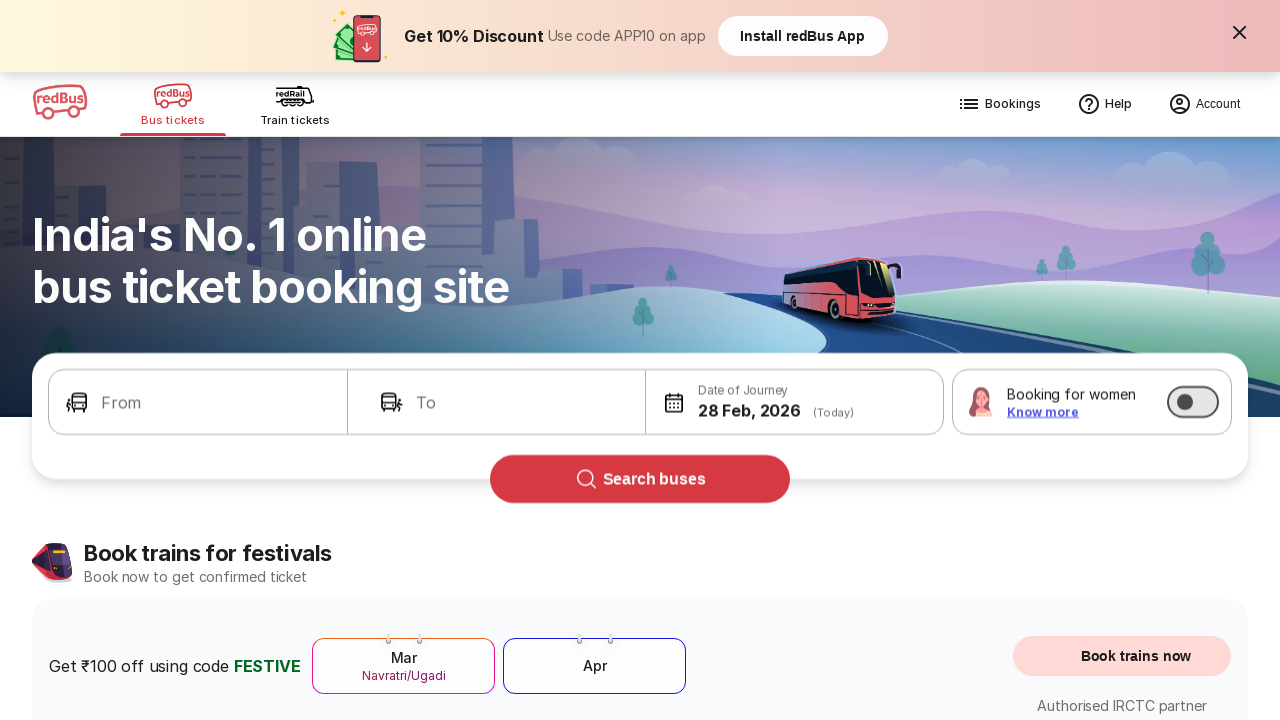

Retrieved page title: 'Bus Booking Online and Train Tickets at Lowest Price - redBus'
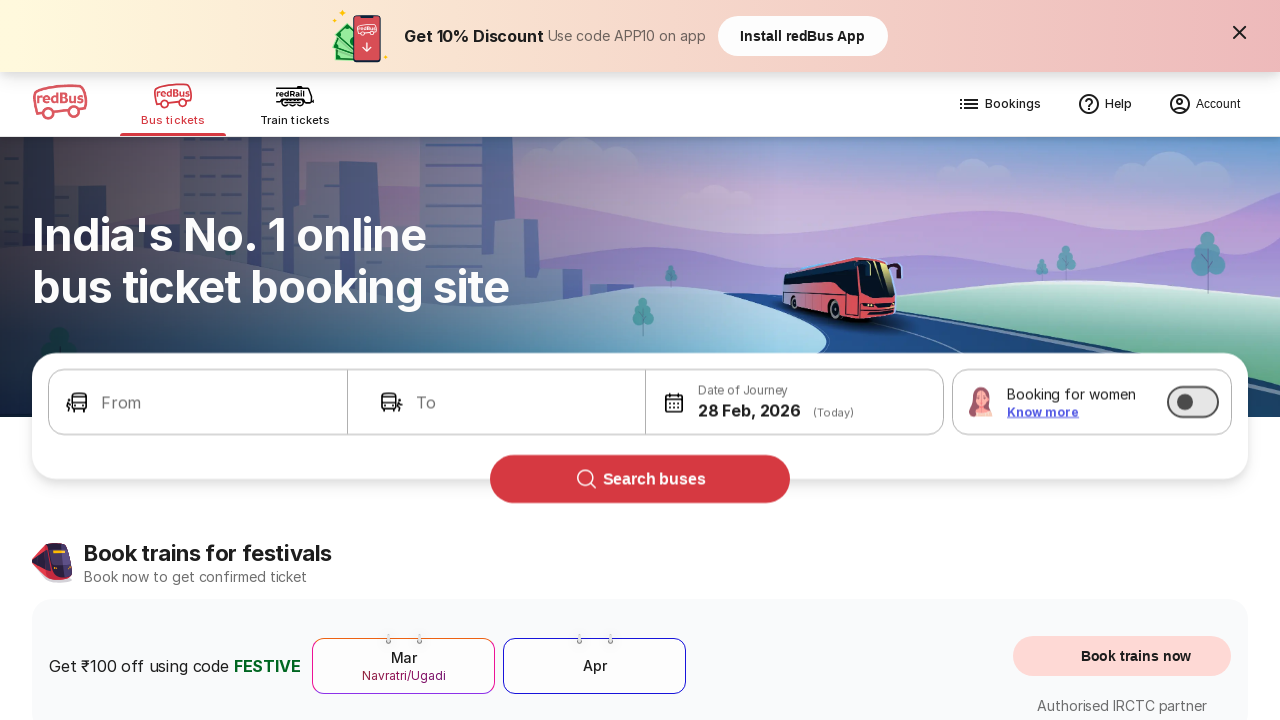

Verified page title contains 'redBus' or 'Bus' - assertion passed
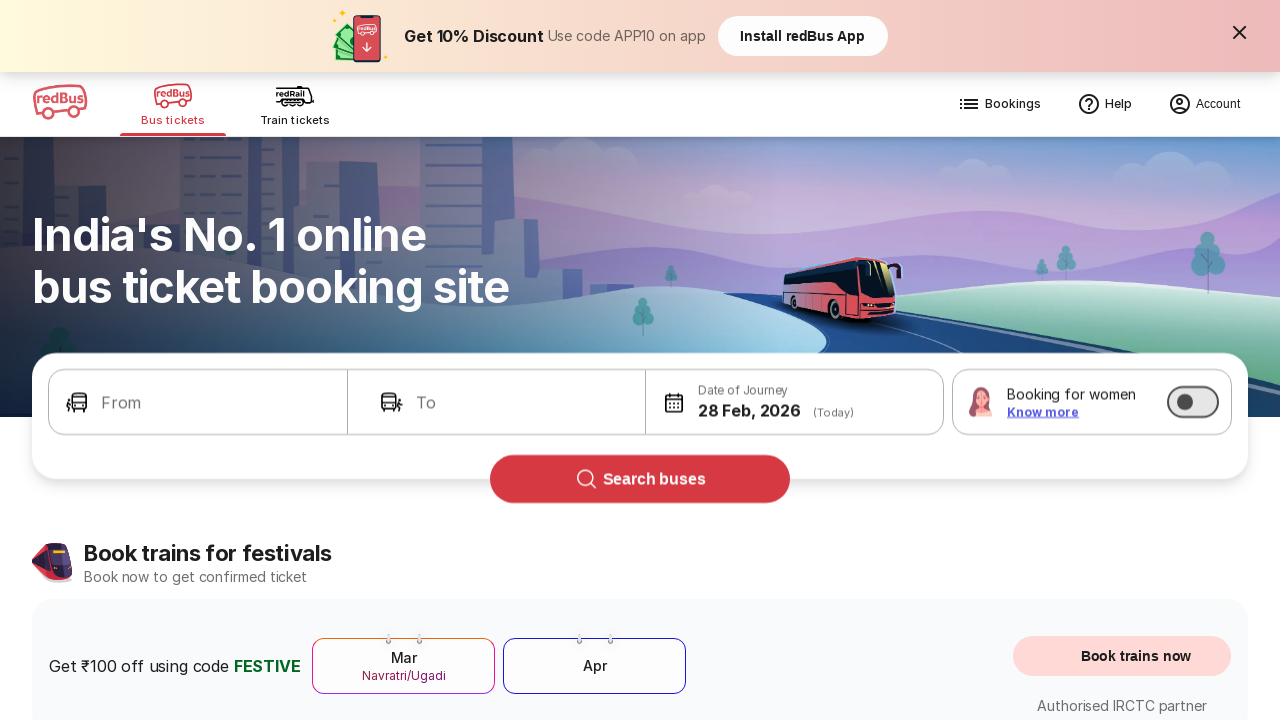

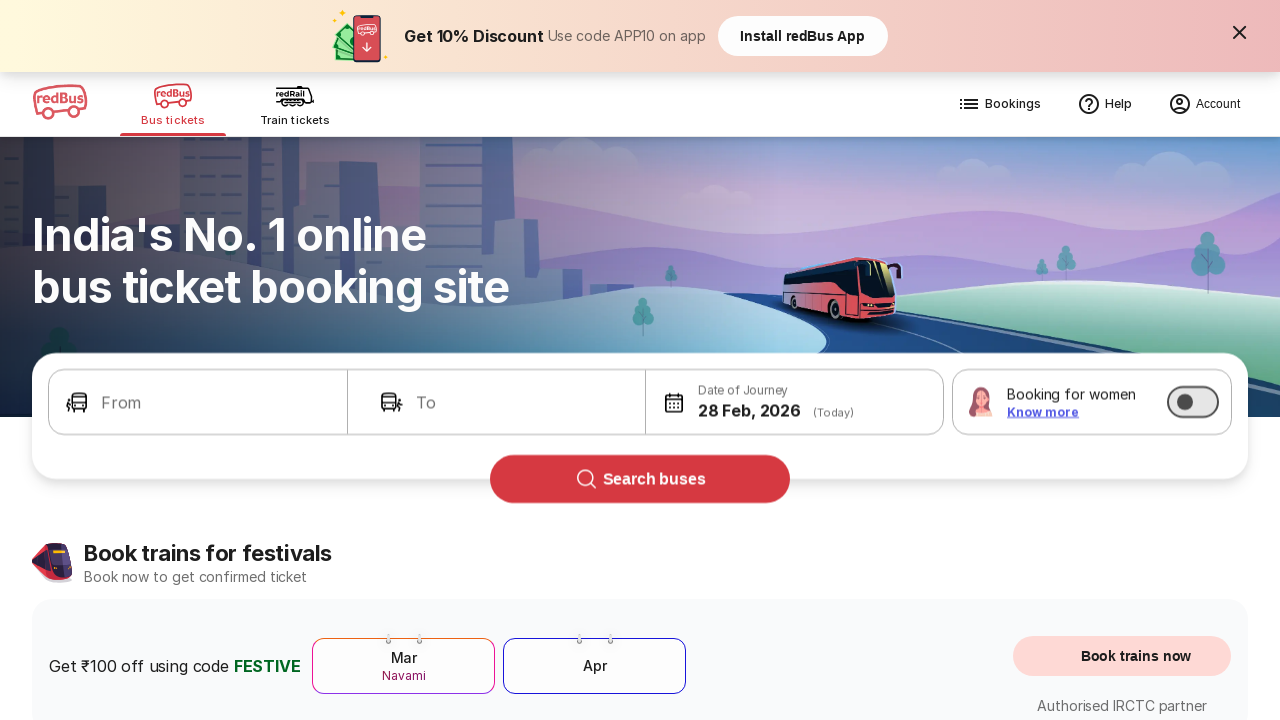